Navigates to the Selenium website and clicks on the Downloads link, then verifies that download card links are present on the page.

Starting URL: https://www.selenium.dev/

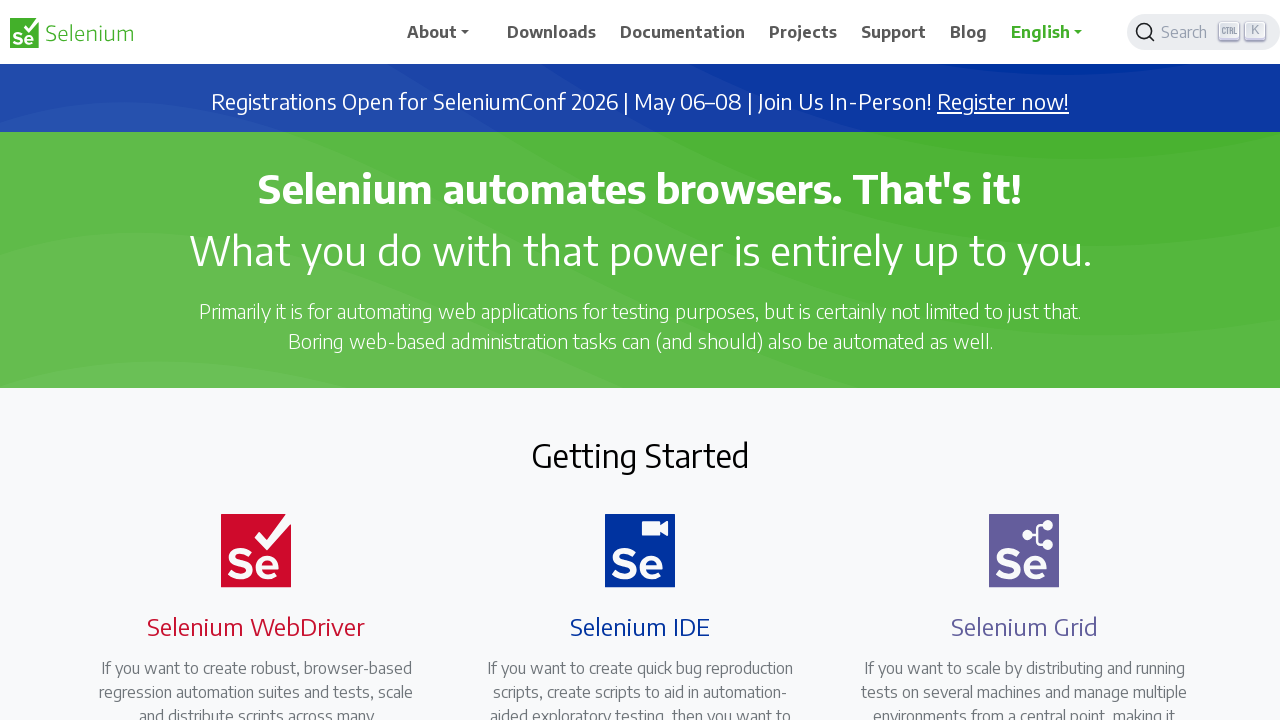

Navigated to Selenium website homepage
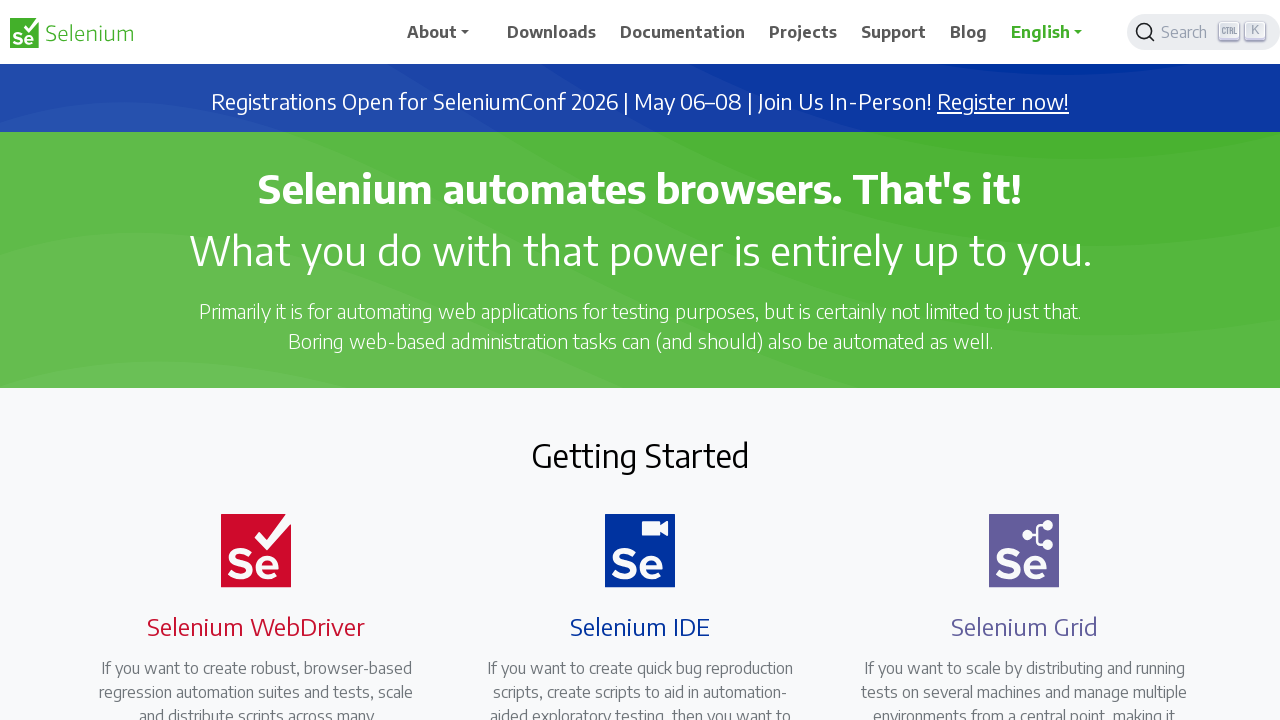

Clicked on Downloads link at (552, 32) on text=Downloads
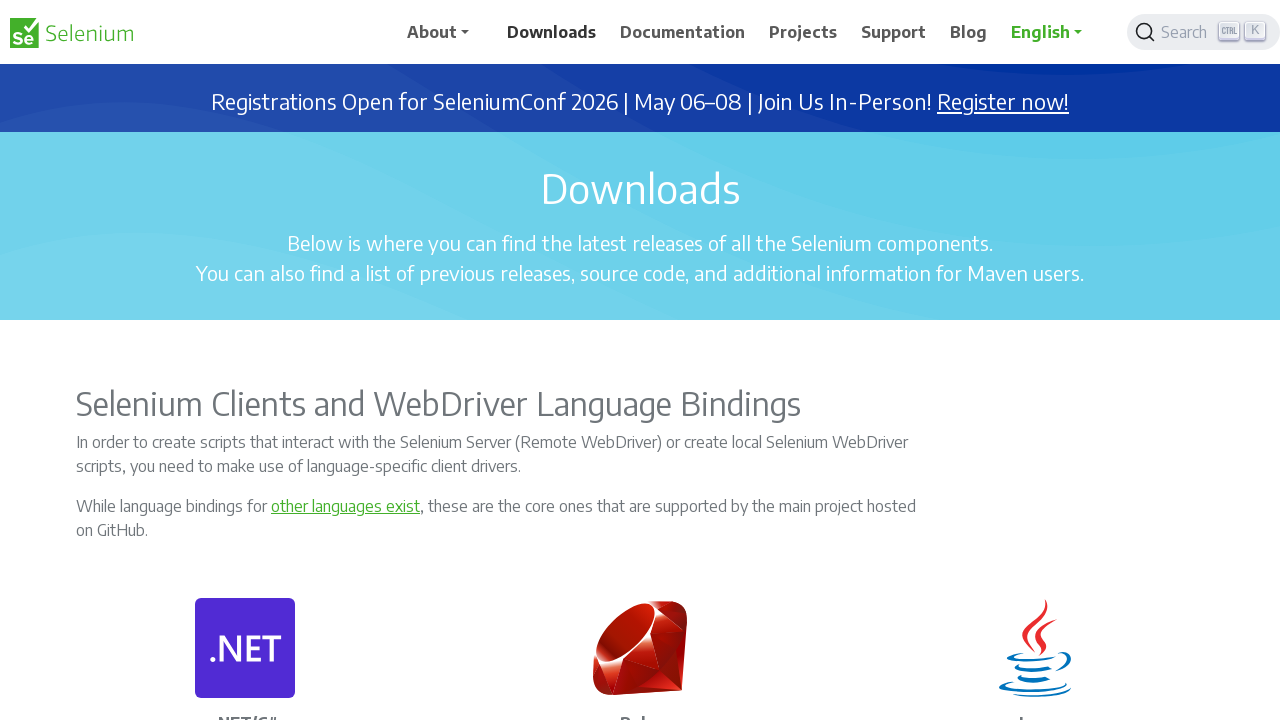

Download page loaded and download card links are present
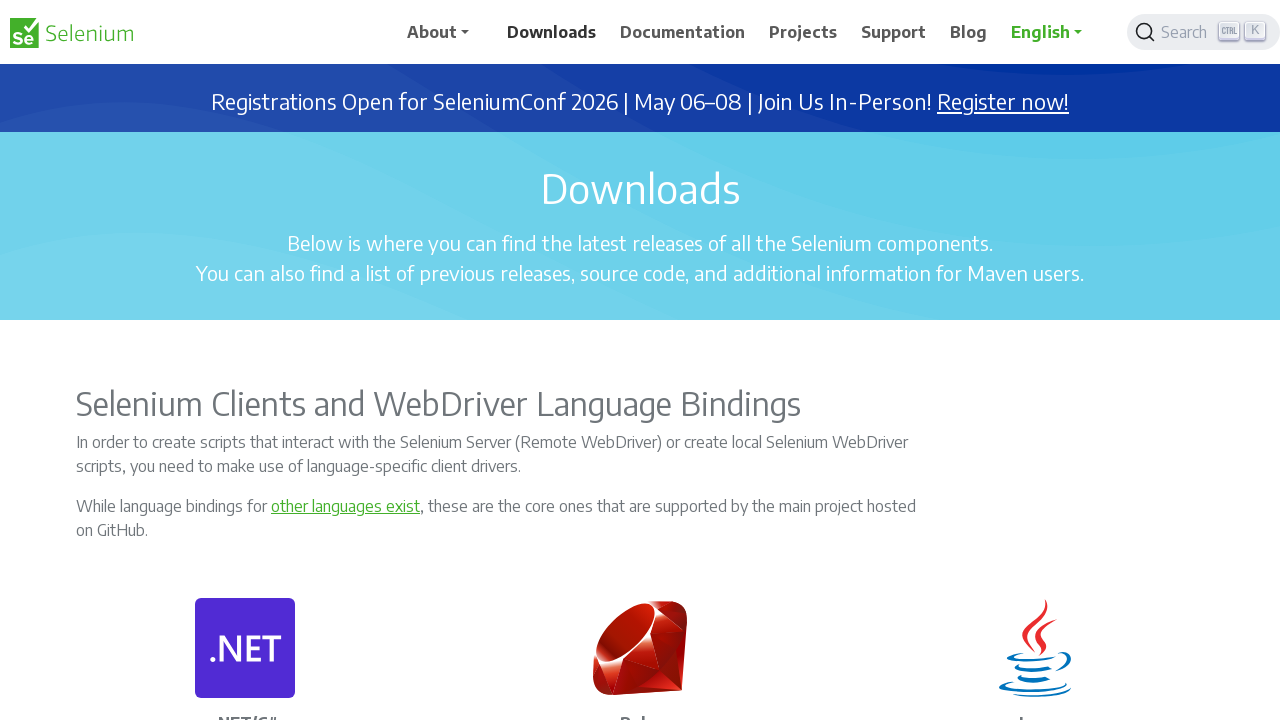

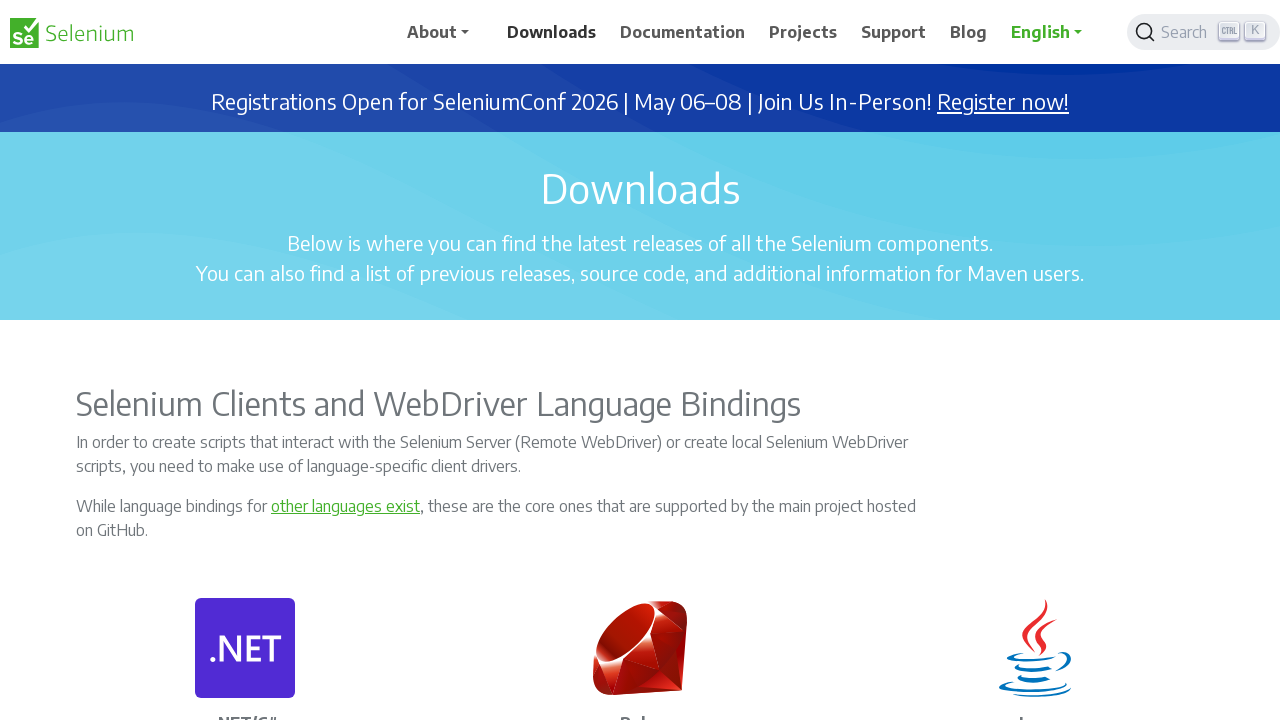